Searches for prosecution documents on Taiwan's Ministry of Justice website by selecting Taipei District Prosecutors Office, setting date ranges, selecting document types (indictment, supplementary indictment, summary judgment request), and searching for fraud-related cases

Starting URL: https://psue.moj.gov.tw/psiqs/index.jsp

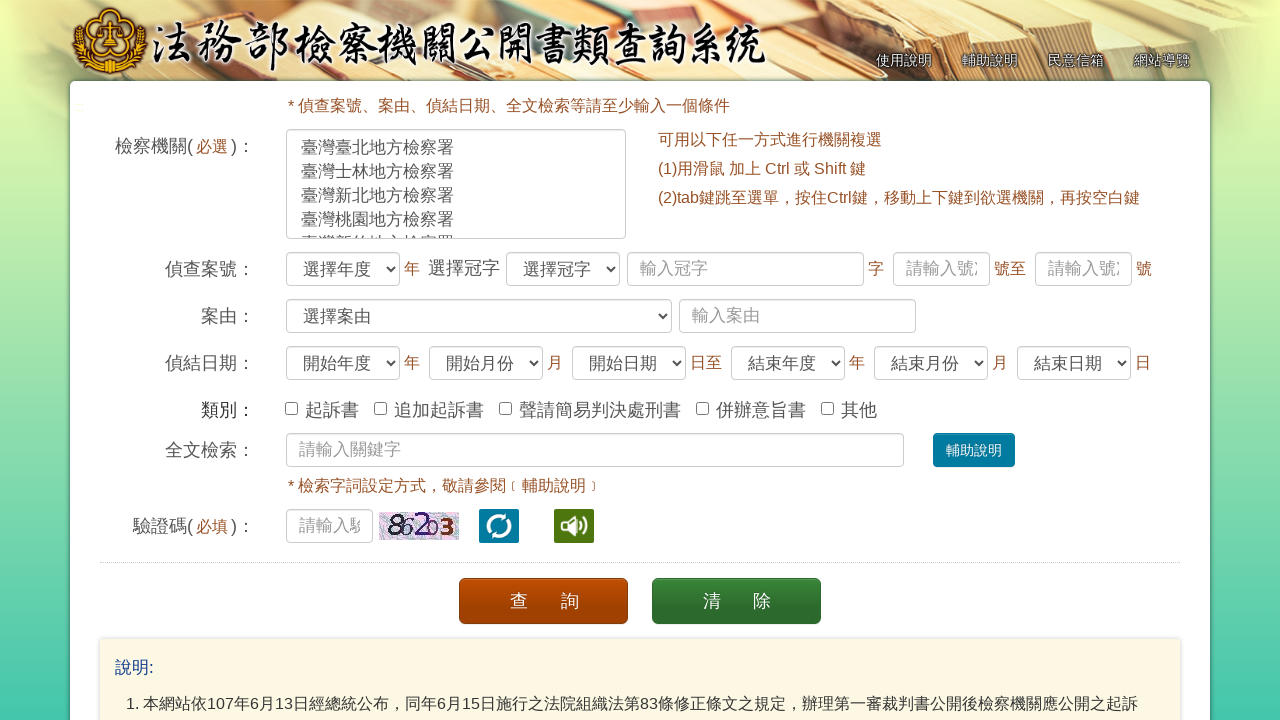

Selected Taipei District Prosecutors Office from organization dropdown on #org
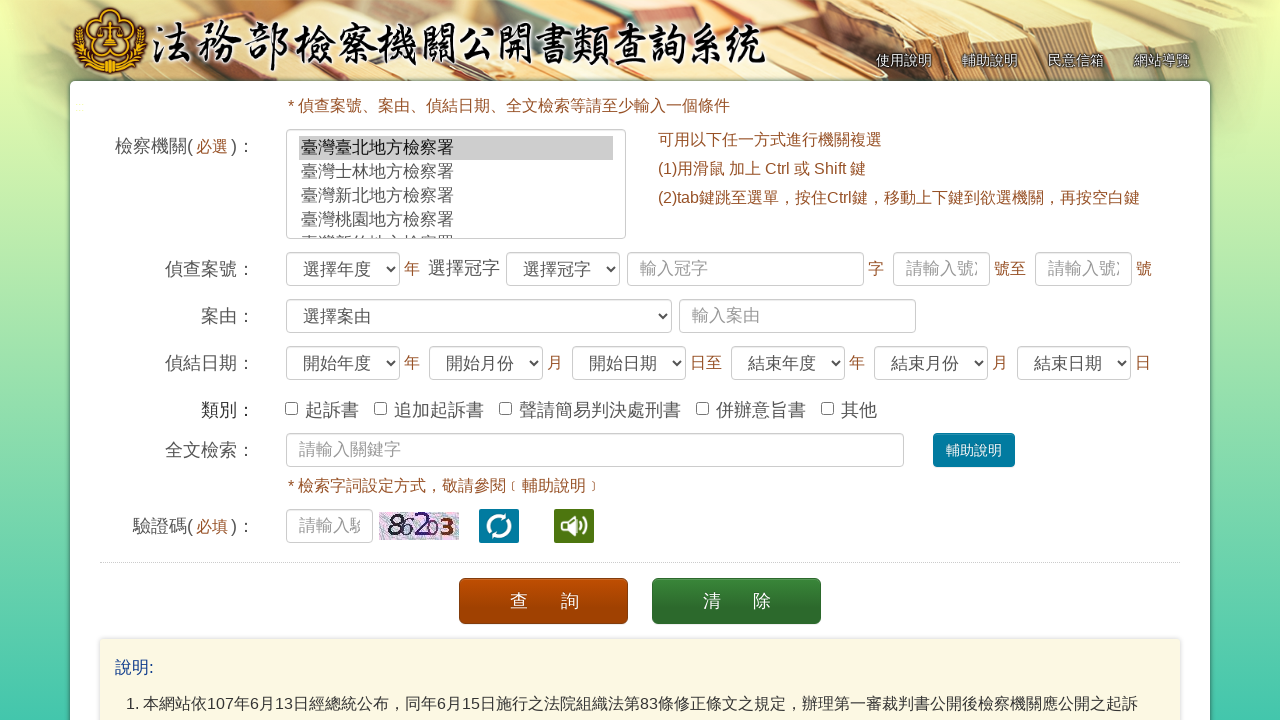

Selected start year 110 (2021) on #fy1
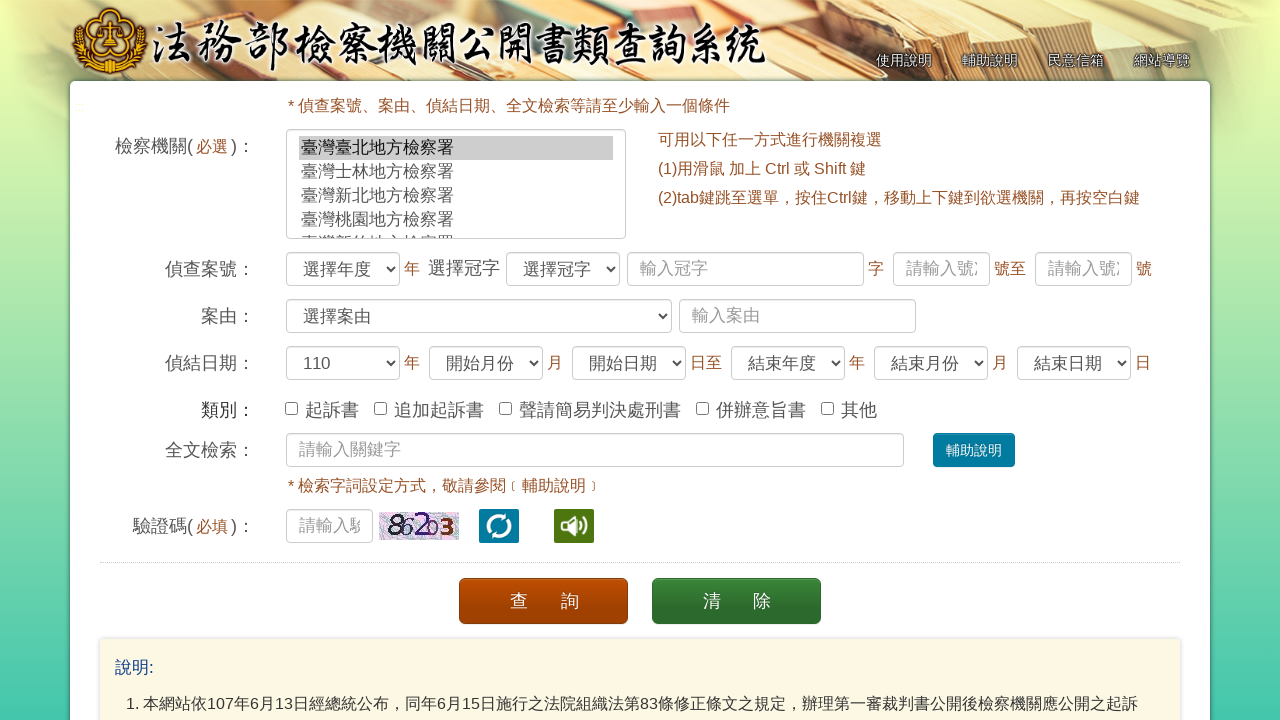

Selected start month January on #fm1
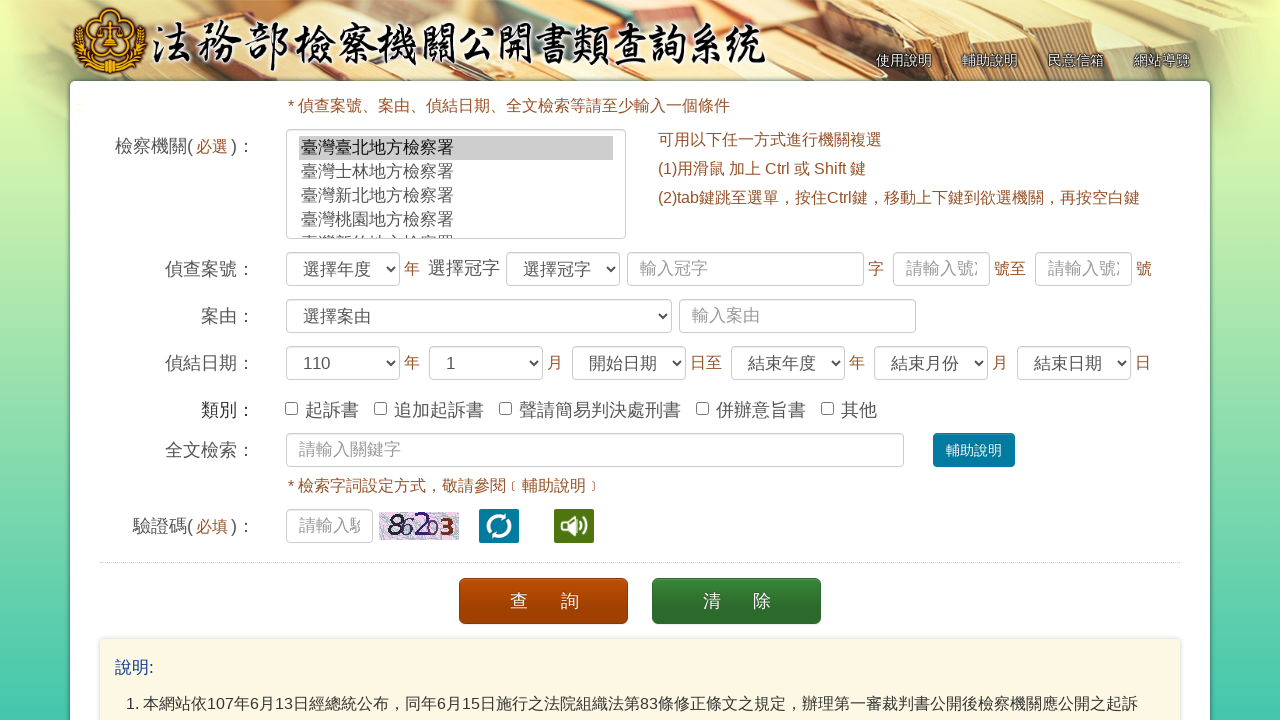

Selected start day 31 on #fd1
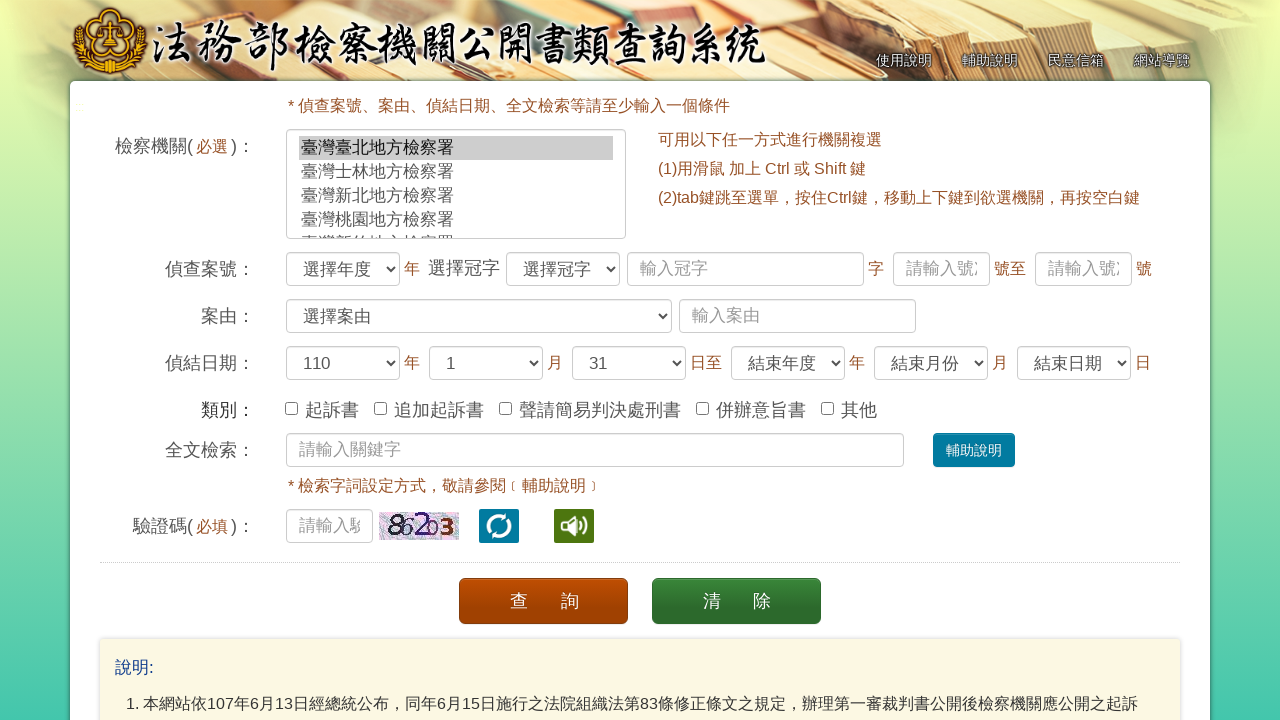

Selected end year 110 (2021) on #fy2
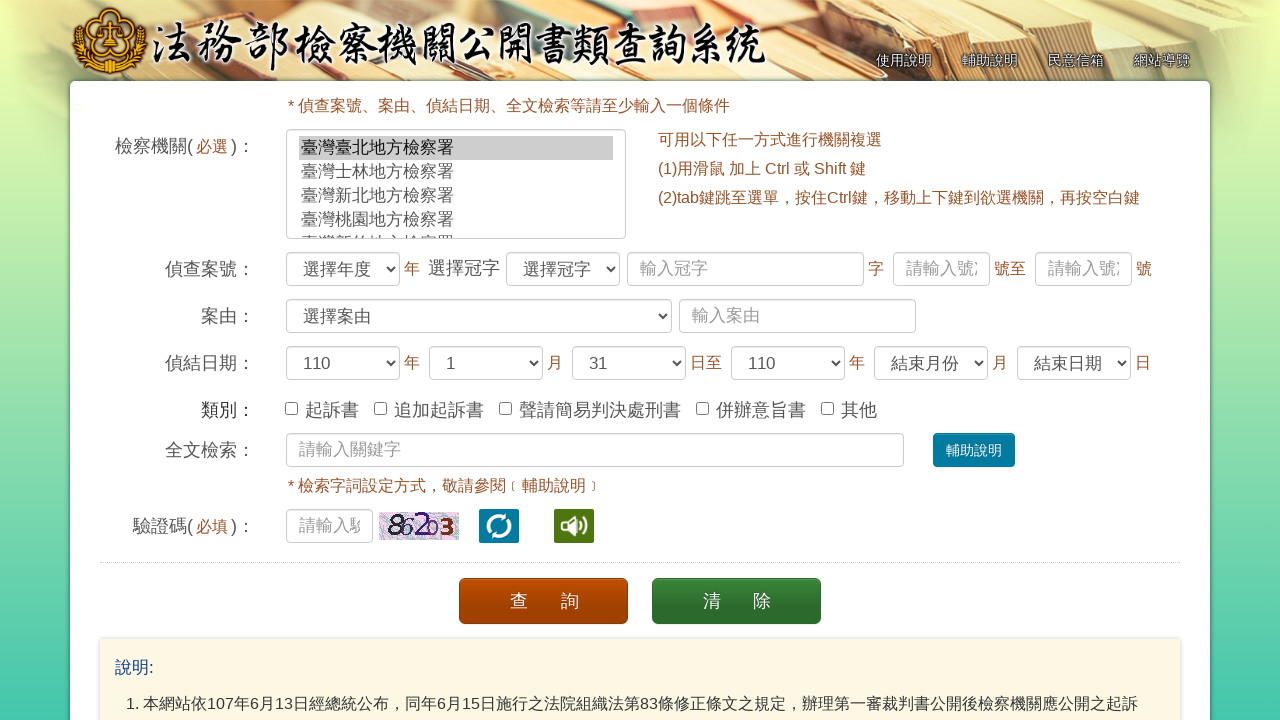

Selected end month December on #fm2
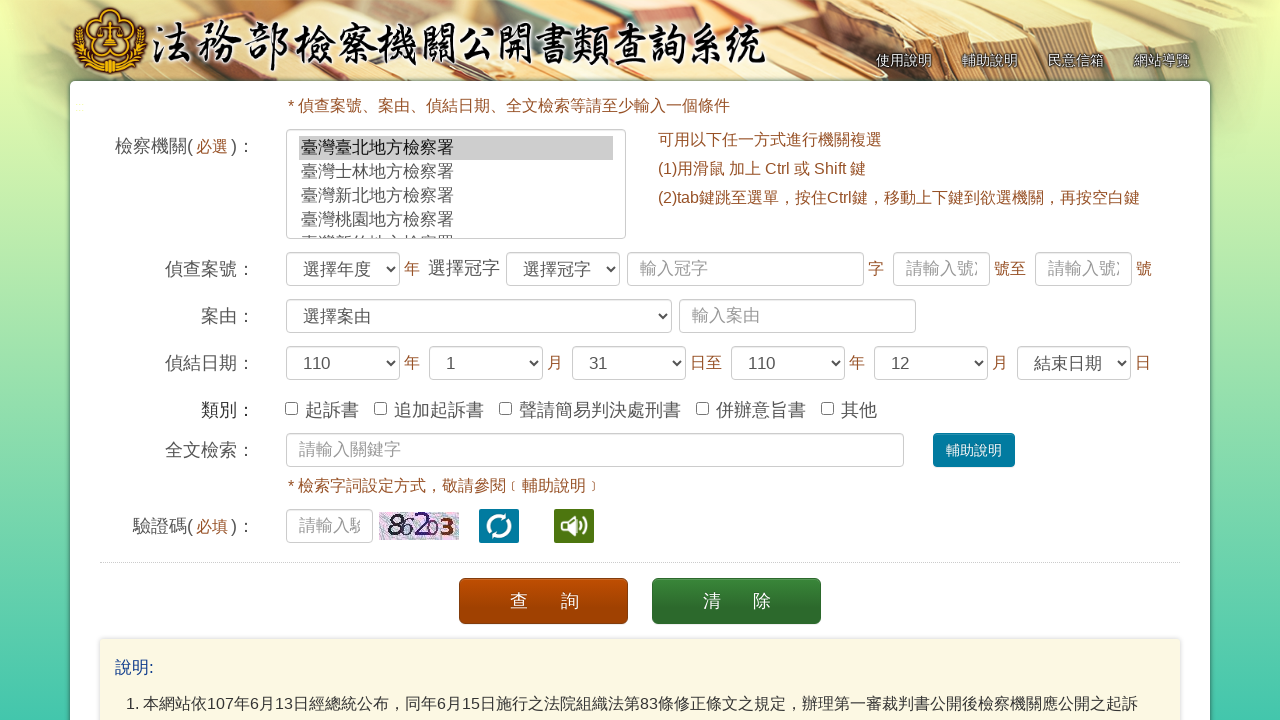

Selected end day 31 on #fd2
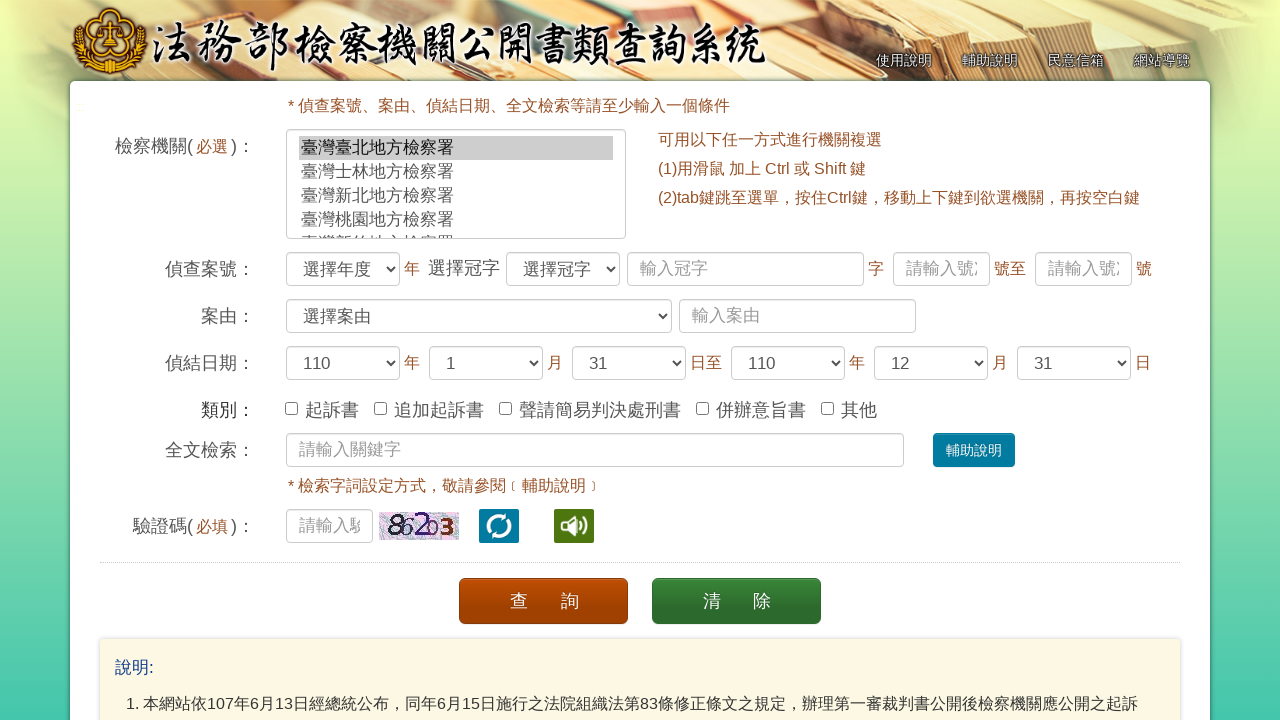

Selected indictment document type at (292, 408) on #type1
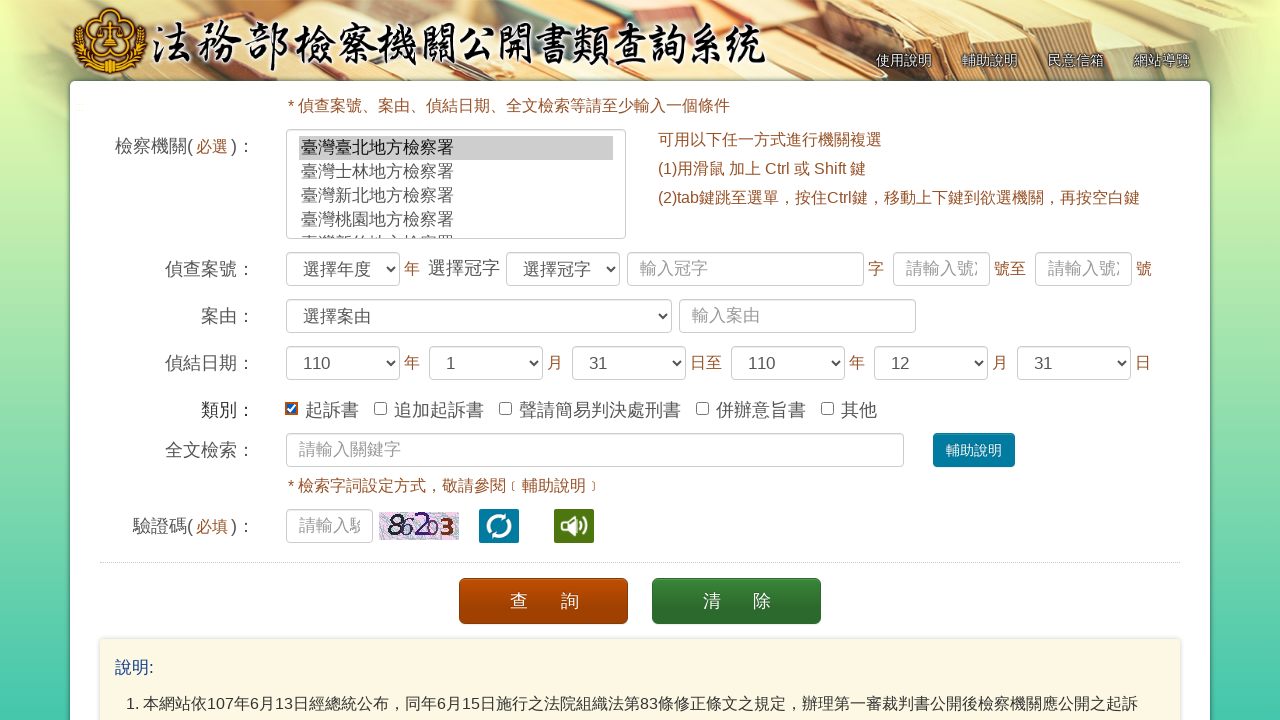

Selected supplementary indictment document type at (380, 408) on #type1a
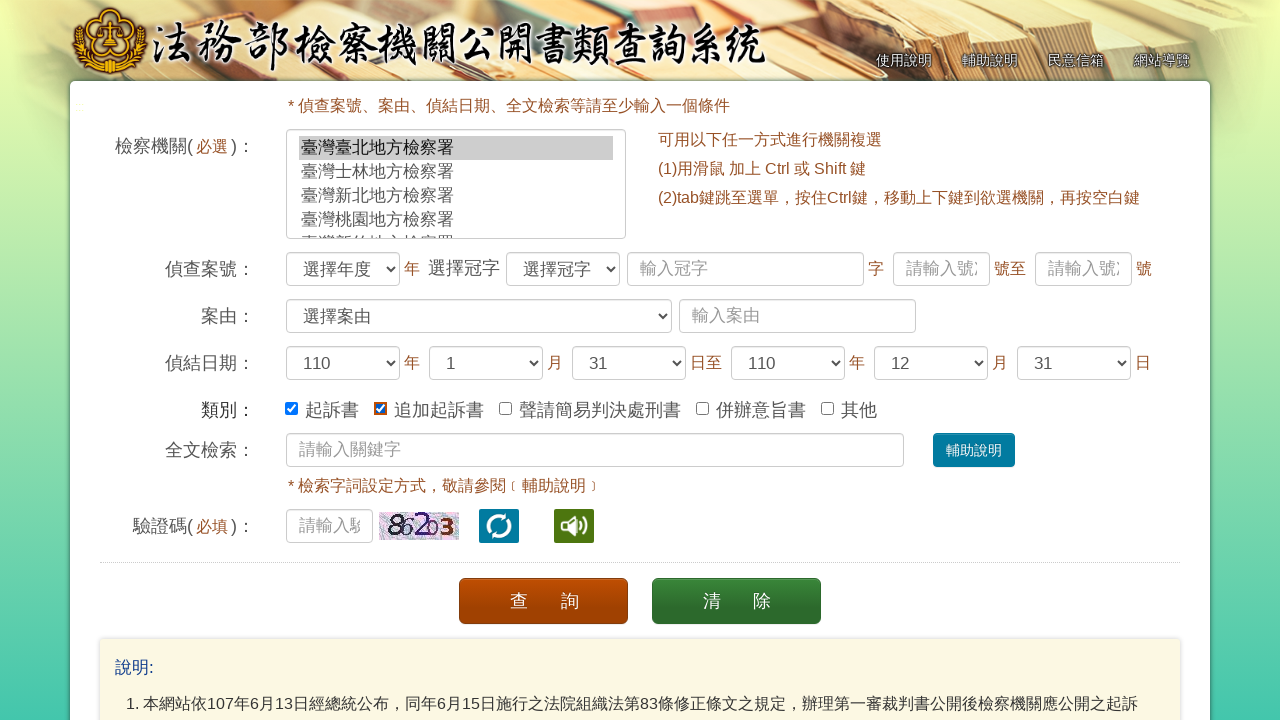

Selected summary judgment request document type at (506, 408) on #type2
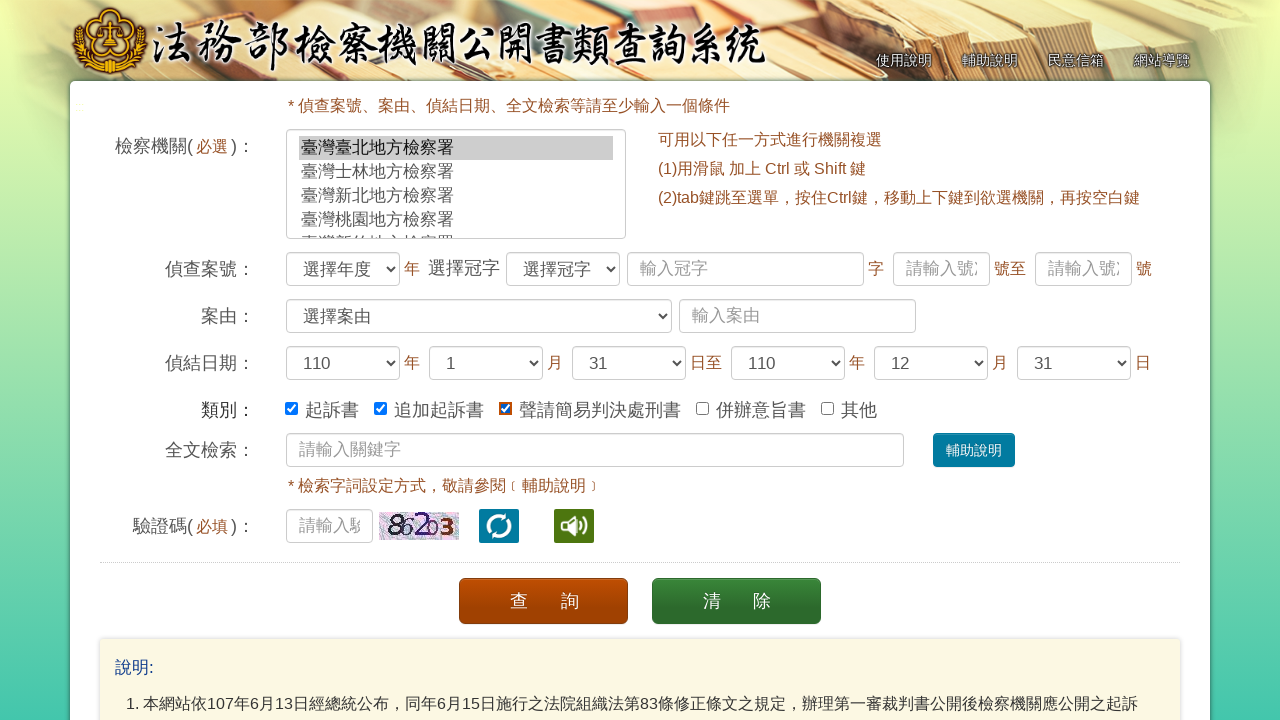

Entered search keyword '詐欺' (fraud) in search field on #text
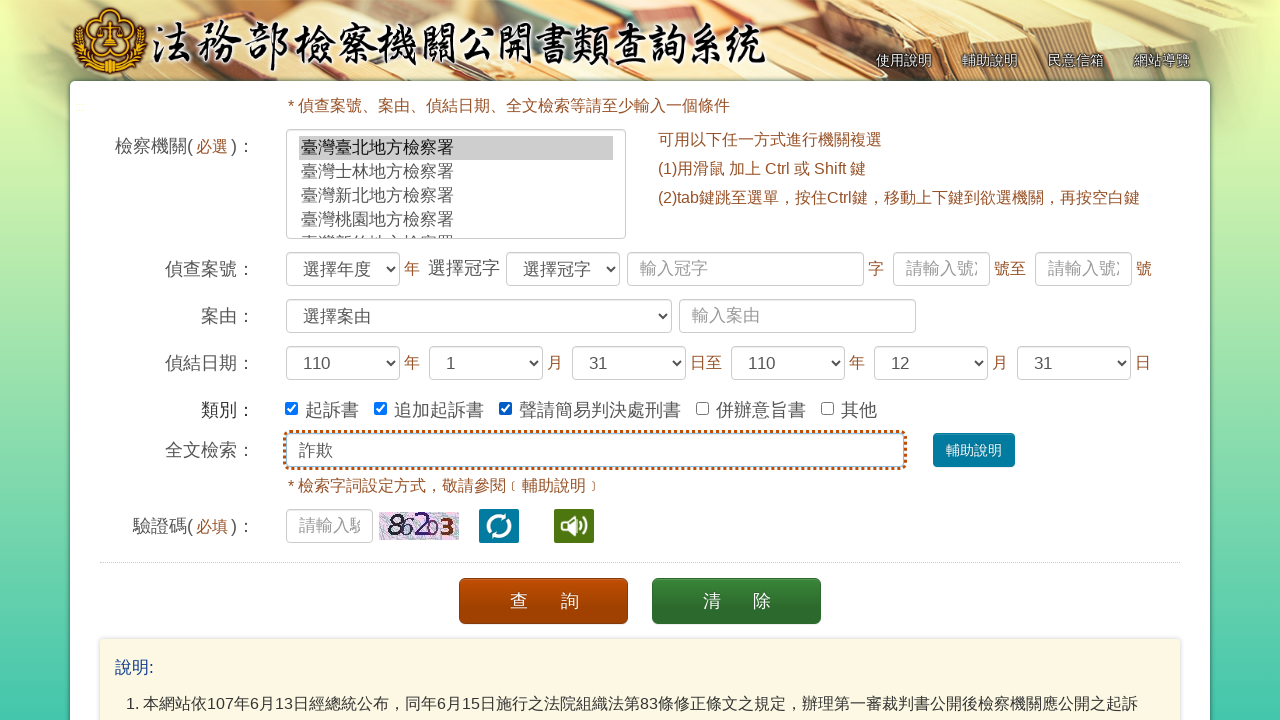

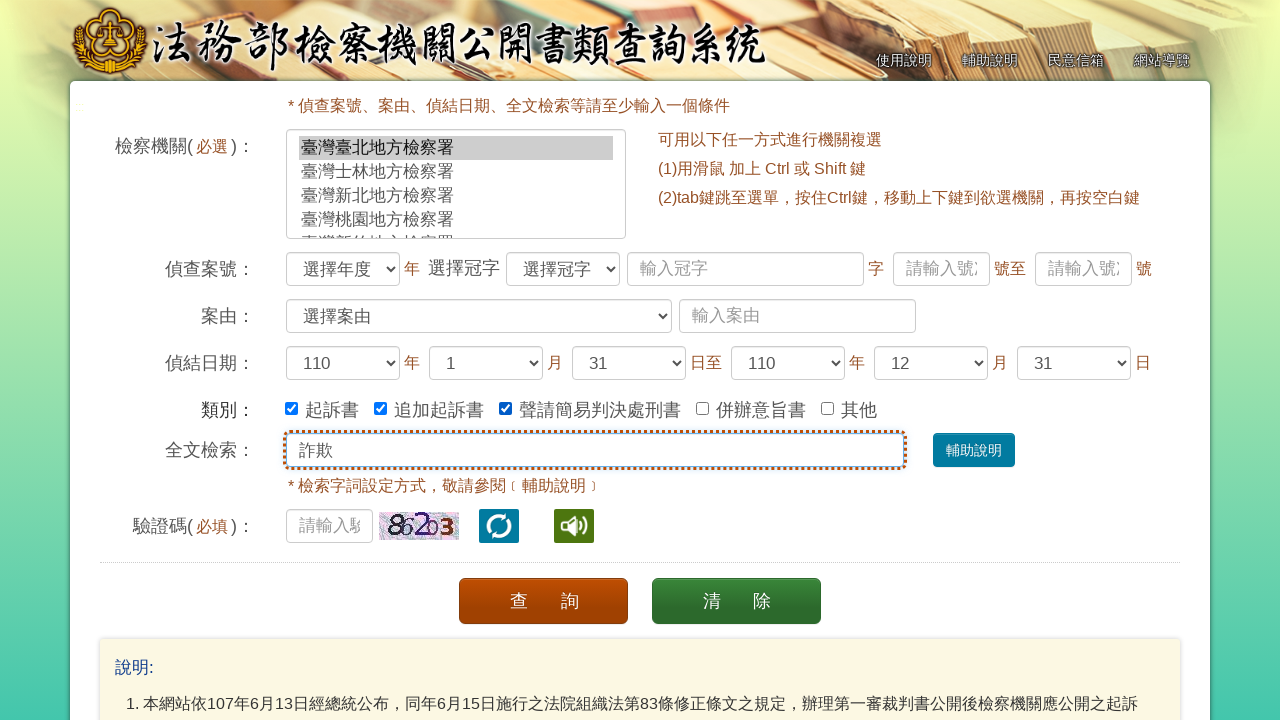